Tests checkbox functionality by locating two checkboxes and clicking them if they are not already selected

Starting URL: https://the-internet.herokuapp.com/checkboxes

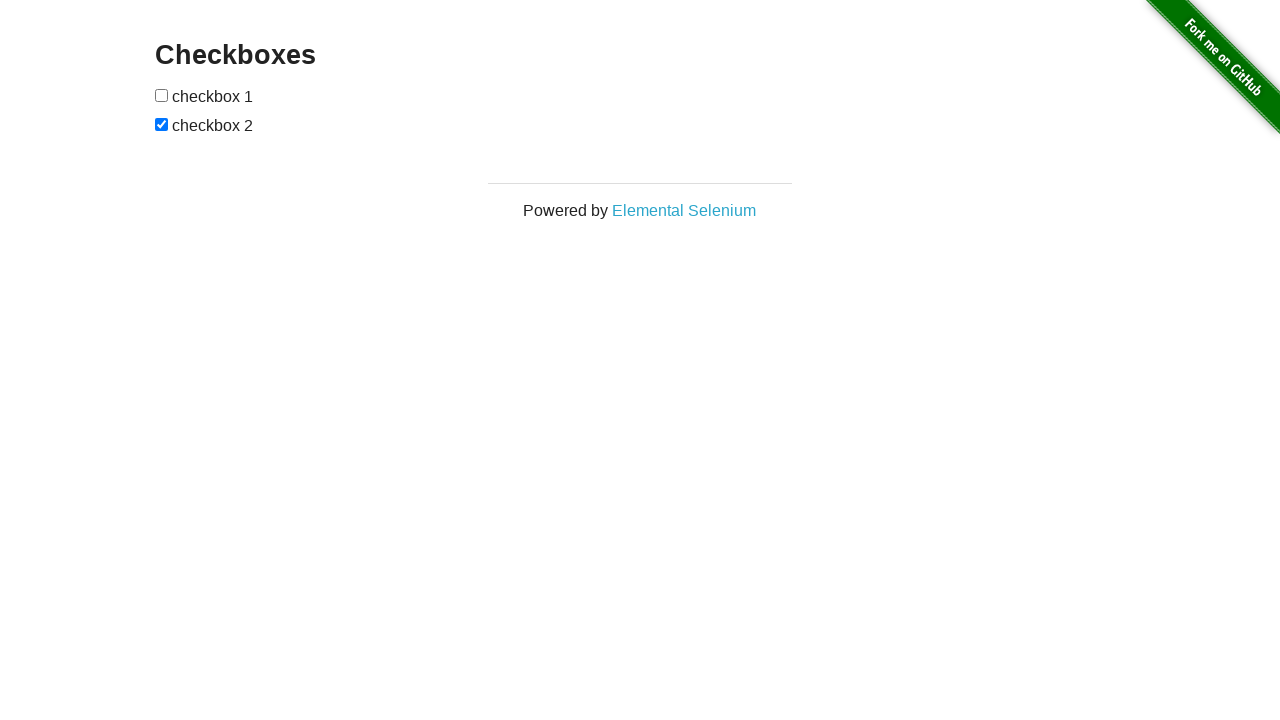

Located first checkbox element
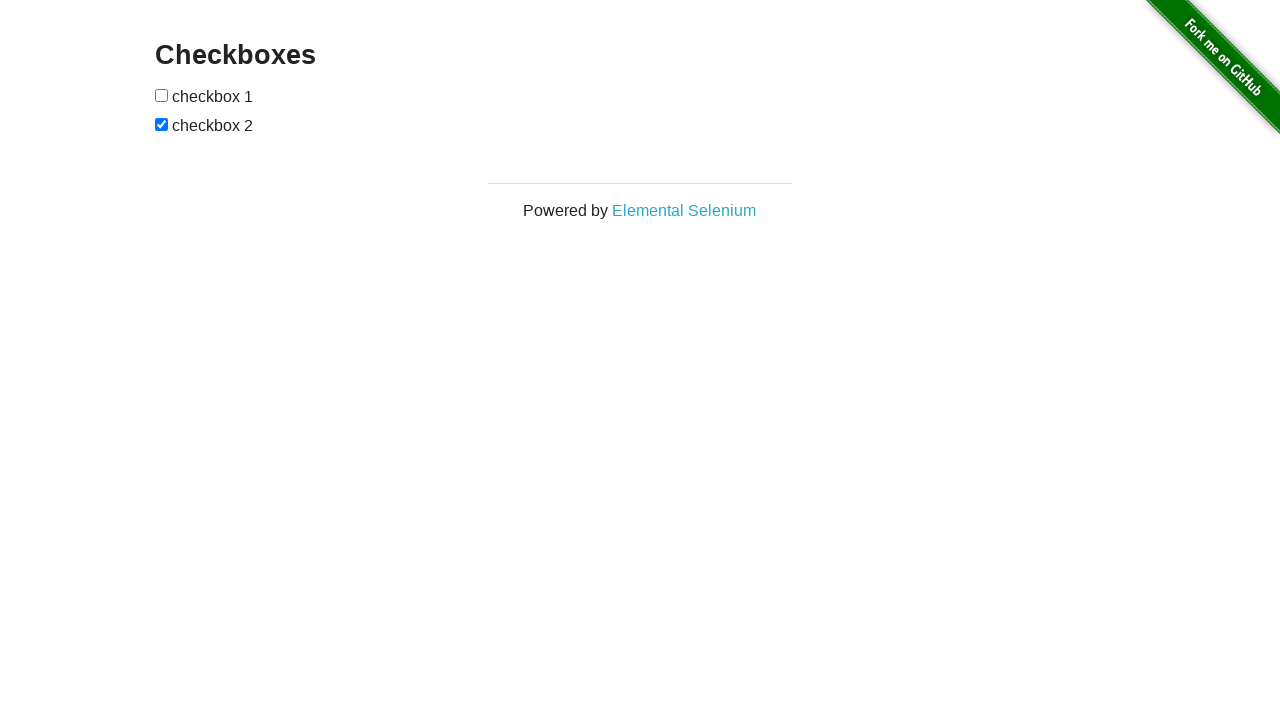

Located second checkbox element
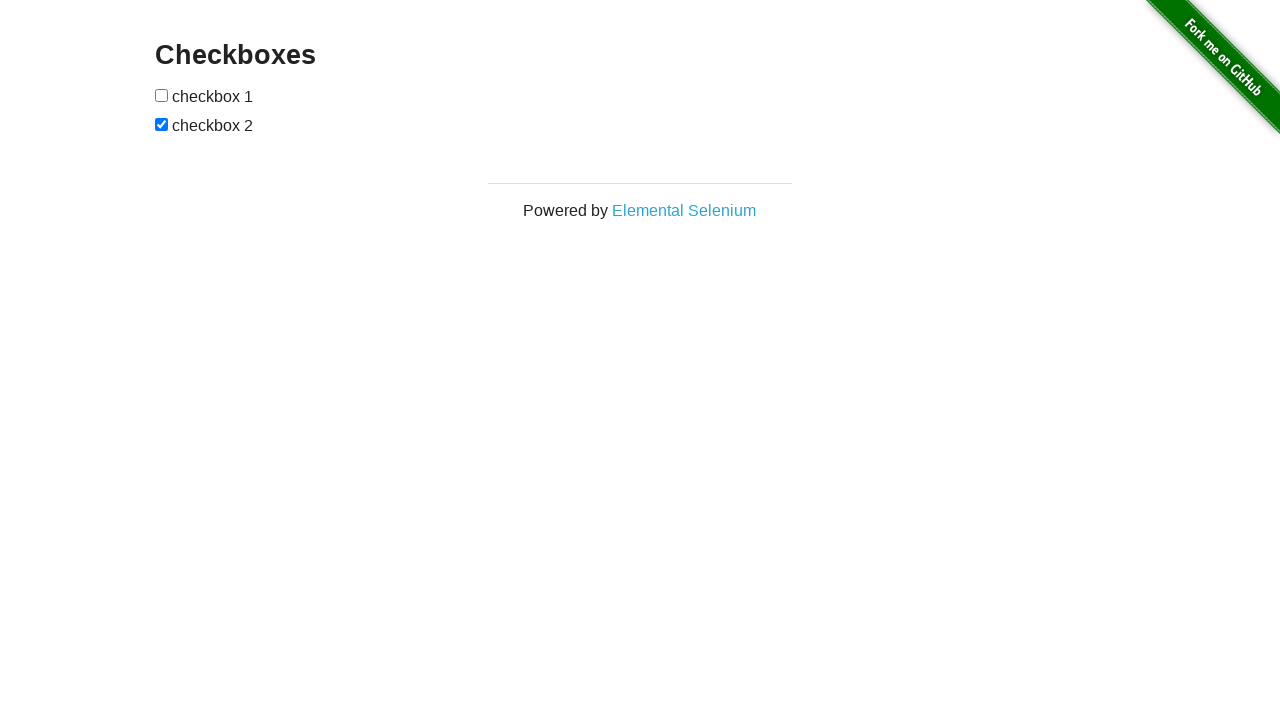

Verified first checkbox is not checked
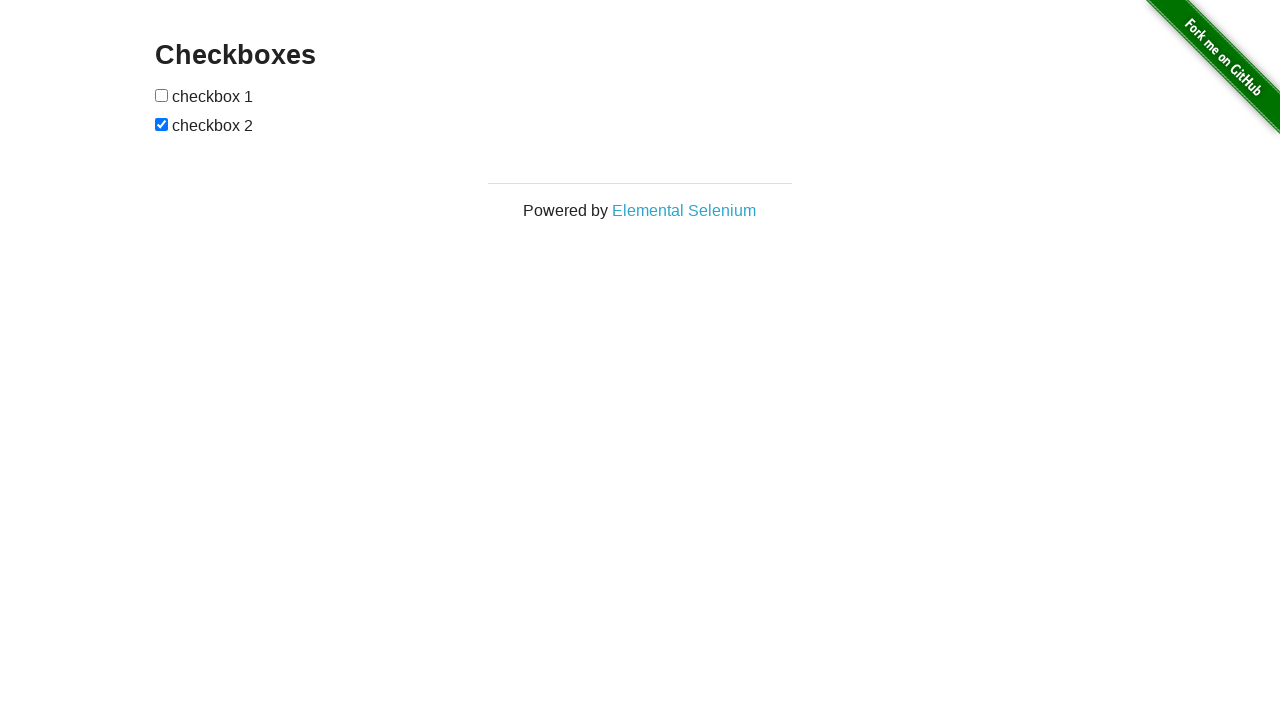

Clicked first checkbox to select it at (162, 95) on xpath=//input[@type='checkbox'][1]
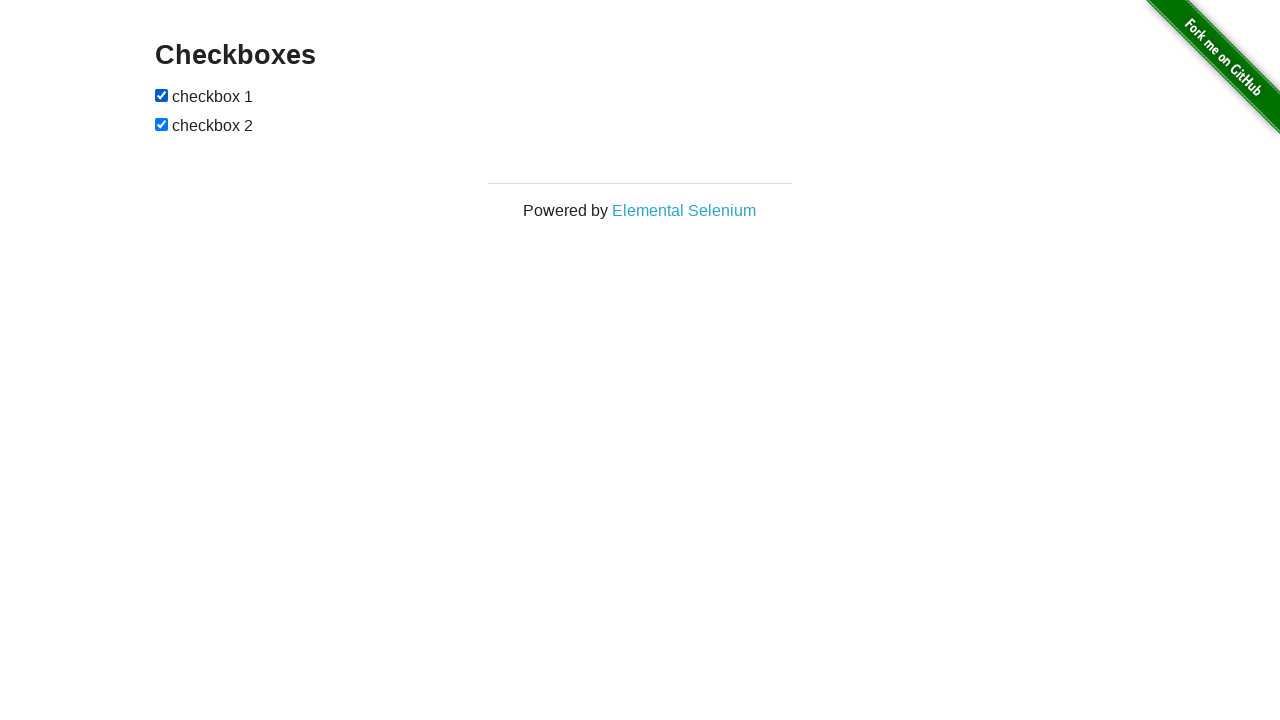

Second checkbox was already checked
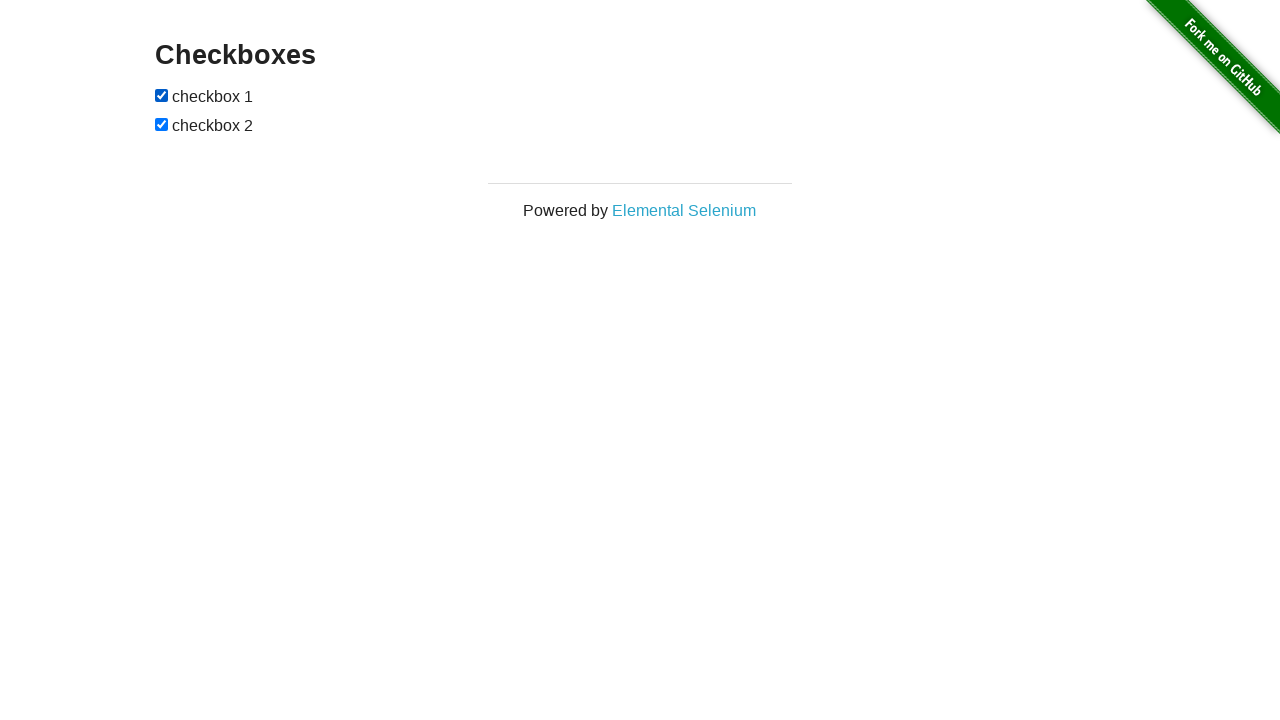

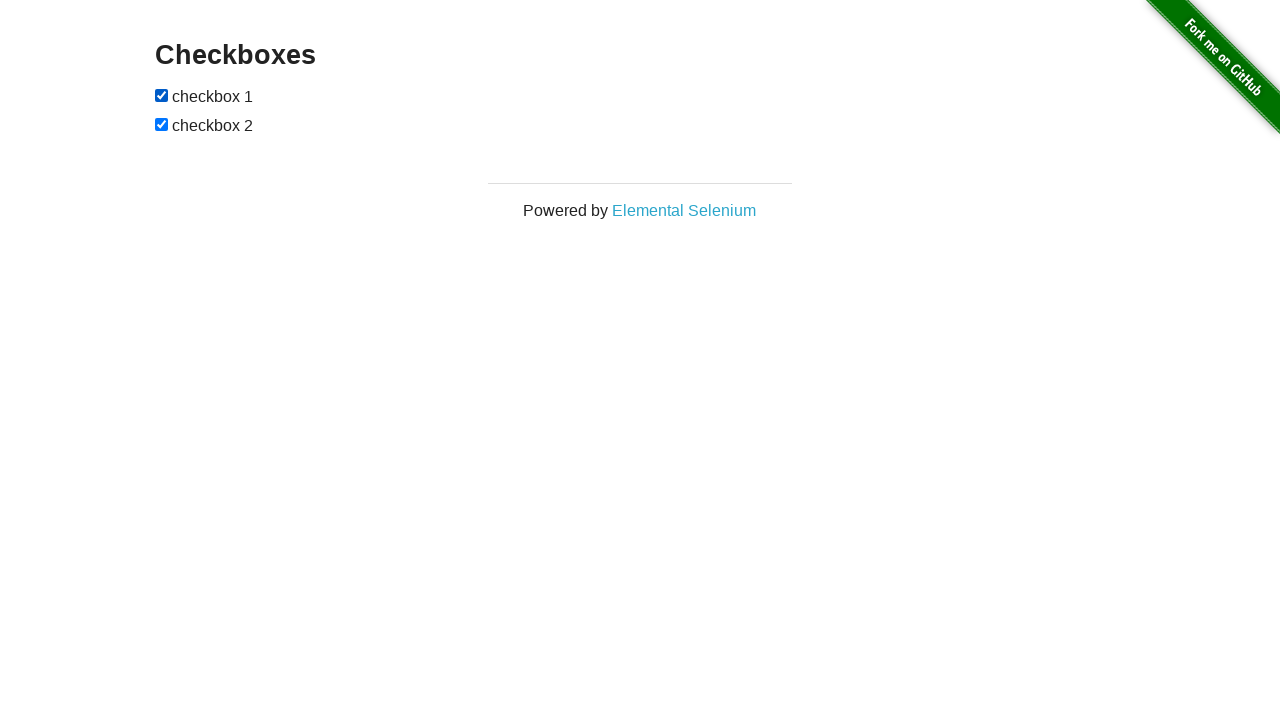